Tests checkbox functionality on a demo site by clicking on a checkbox element to toggle its state.

Starting URL: https://the-internet.herokuapp.com/checkboxes

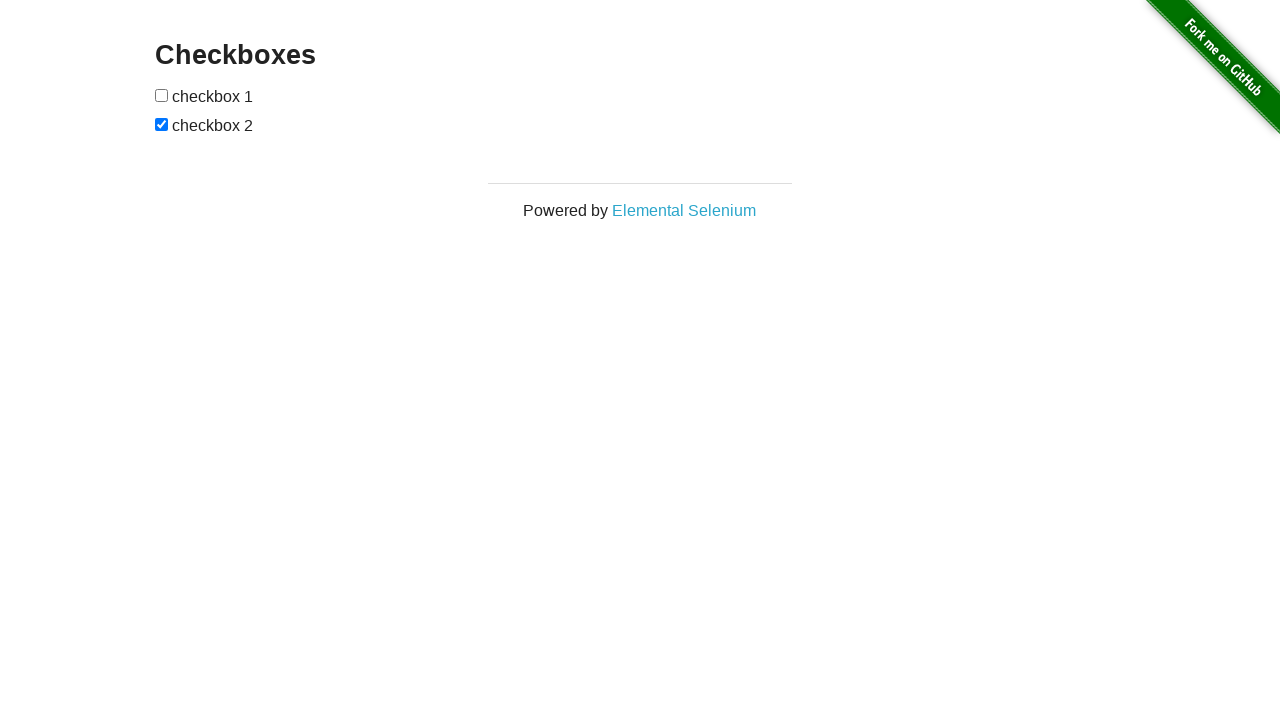

Waited for checkboxes to be visible on the page
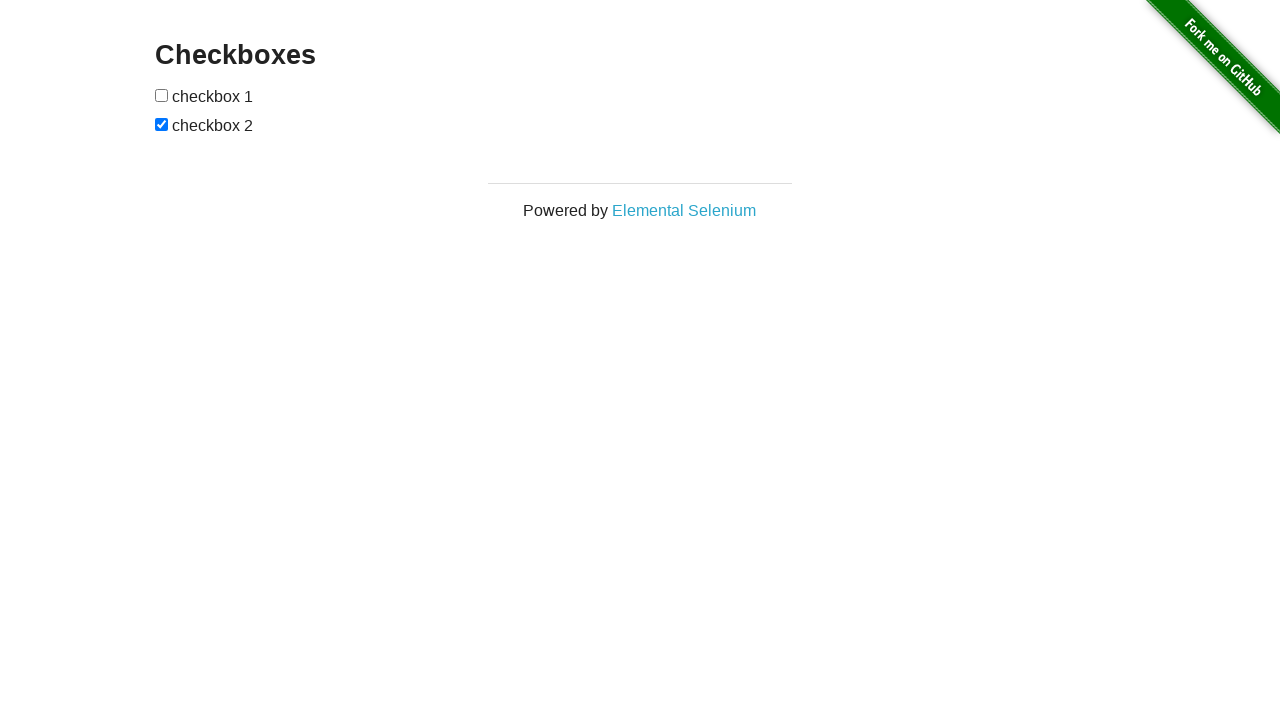

Clicked the first checkbox to toggle its state at (162, 95) on #checkboxes input[type='checkbox']:first-of-type
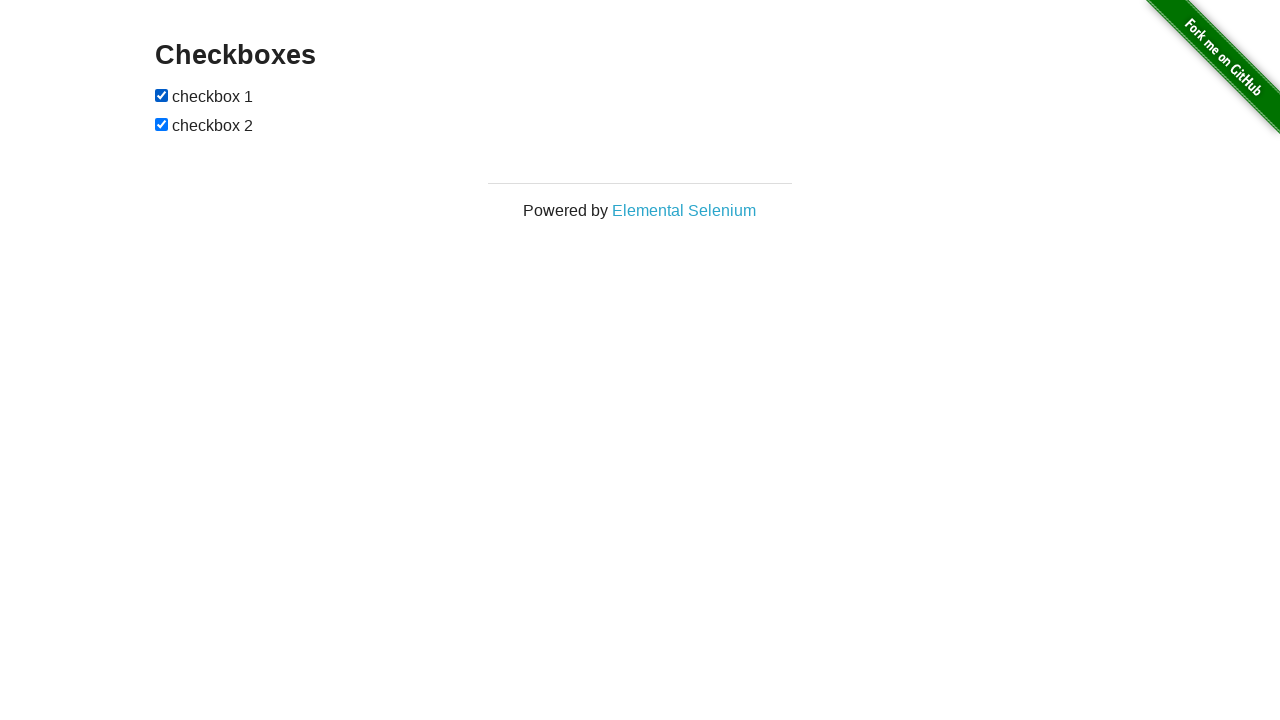

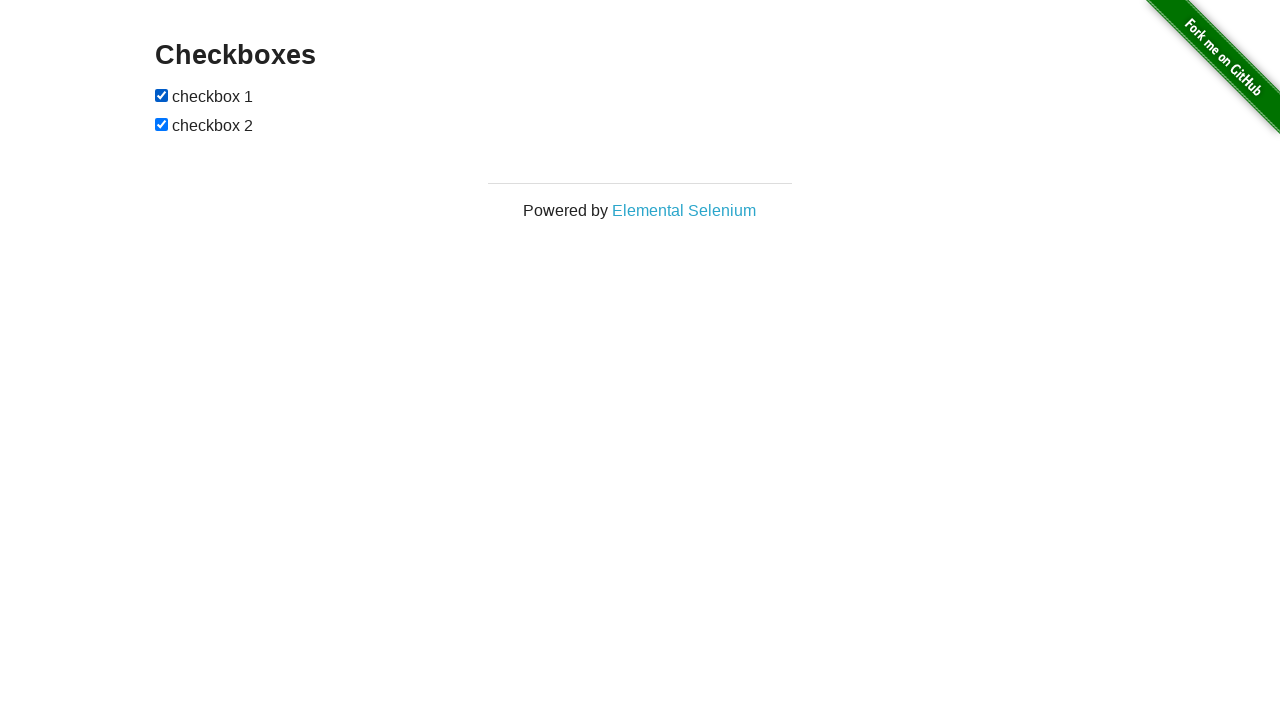